Navigates to the DemoBlaze product store homepage and verifies that the phone number contact information is displayed in the footer section.

Starting URL: https://www.demoblaze.com/

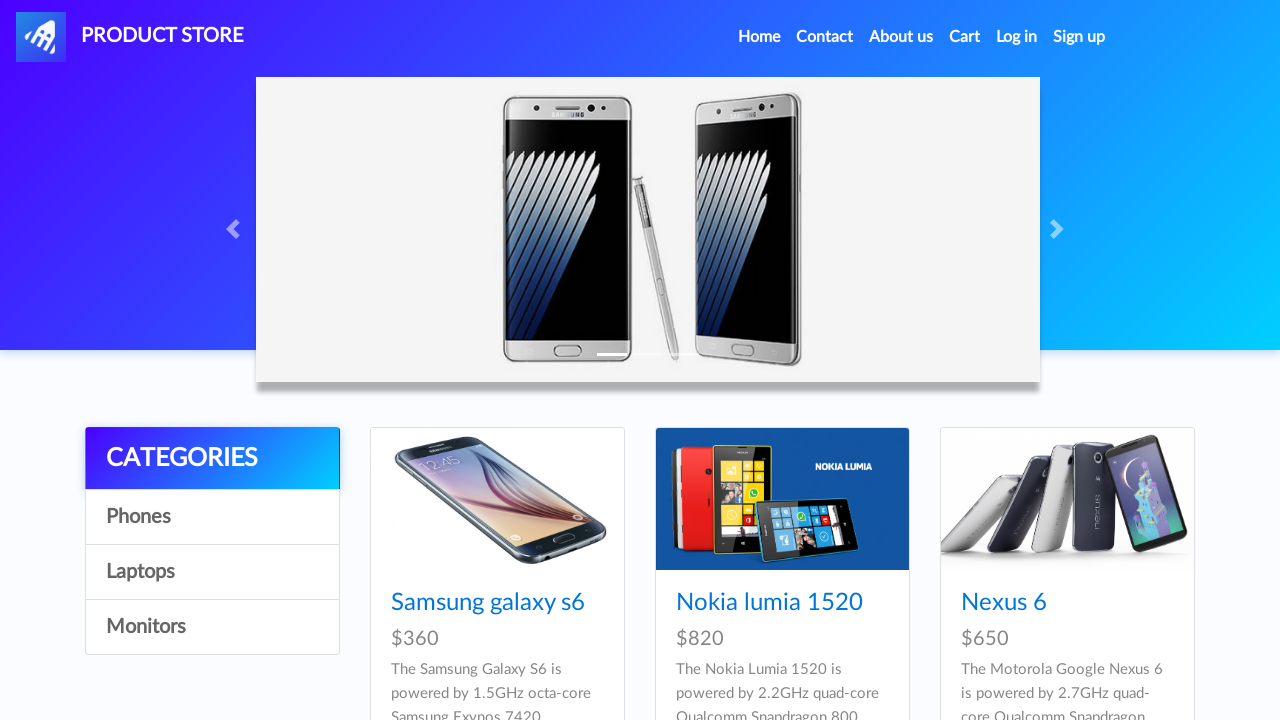

Waited for footer contact section with phone number to load
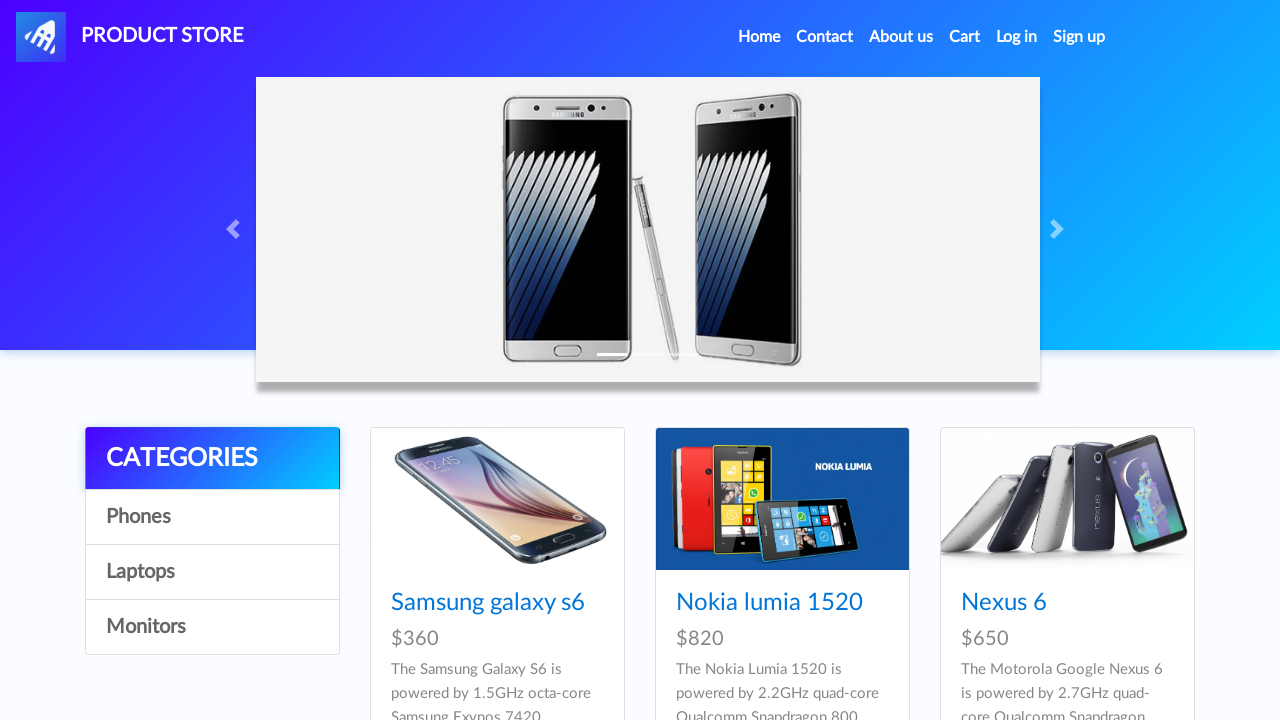

Located phone number element in footer
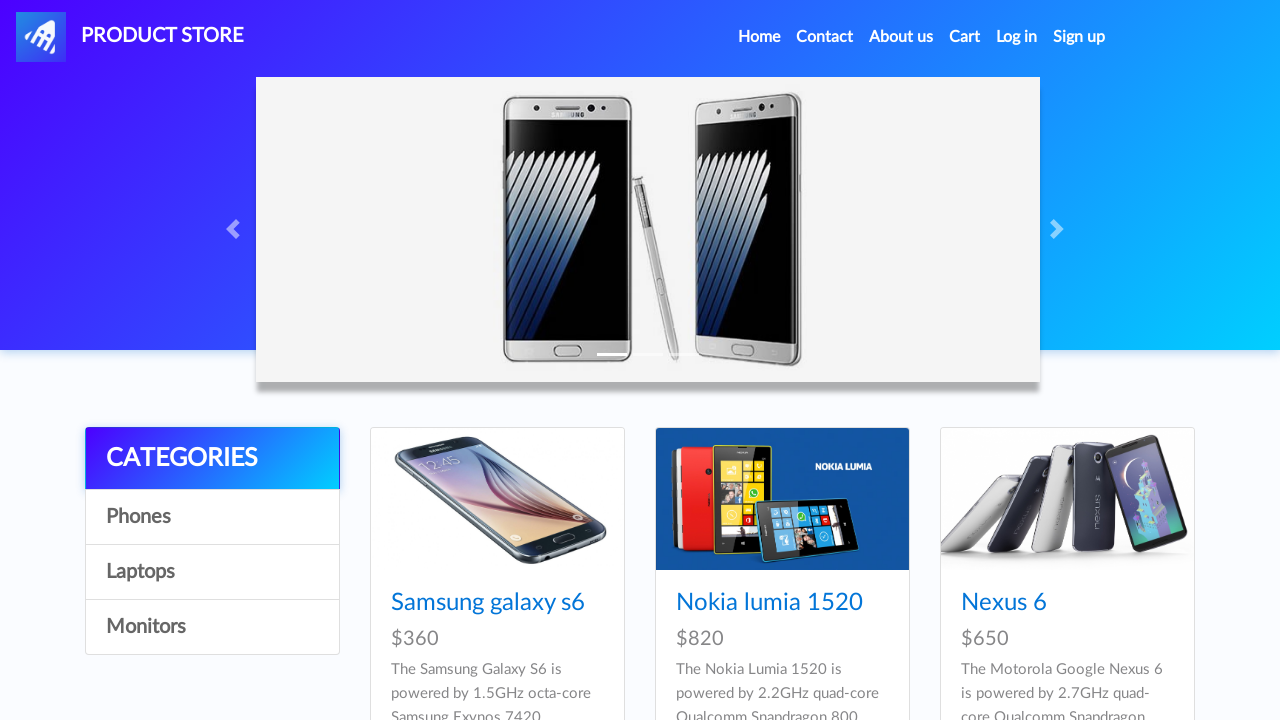

Verified phone number element is visible in footer section
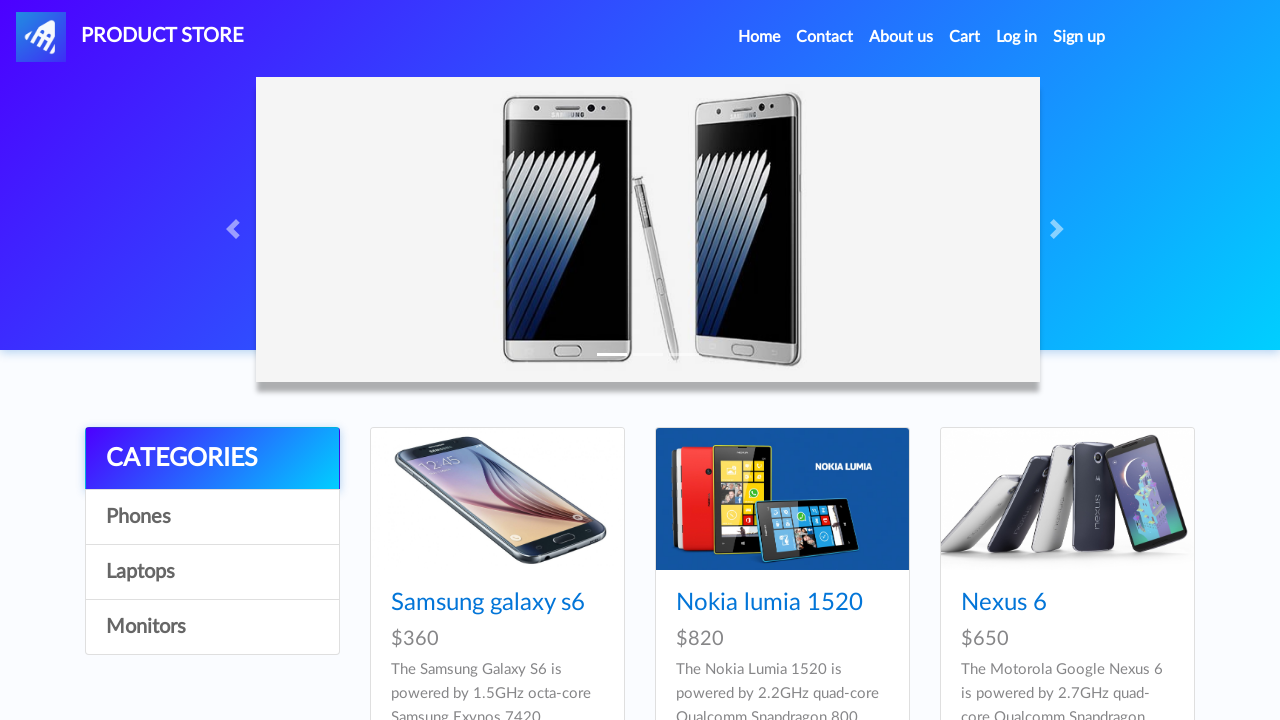

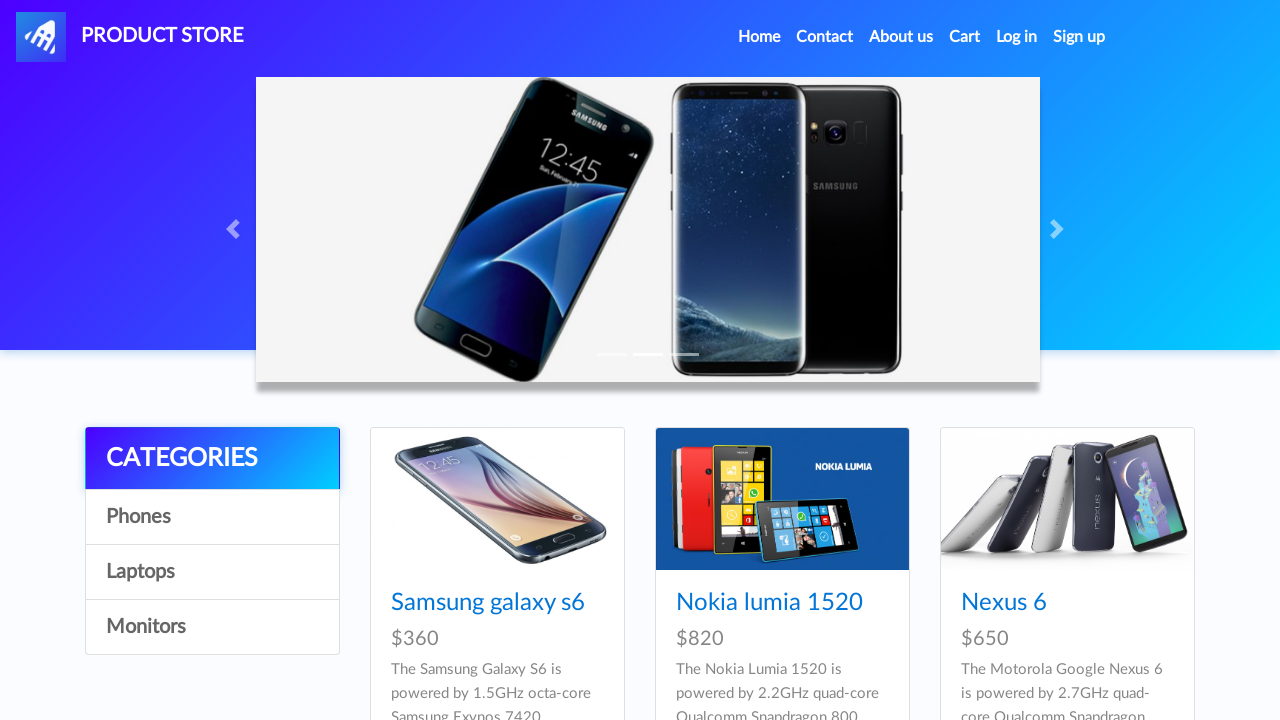